Navigates to Wise Quarter homepage and verifies the page title contains "Wise Quarter"

Starting URL: https://www.wisequarter.com

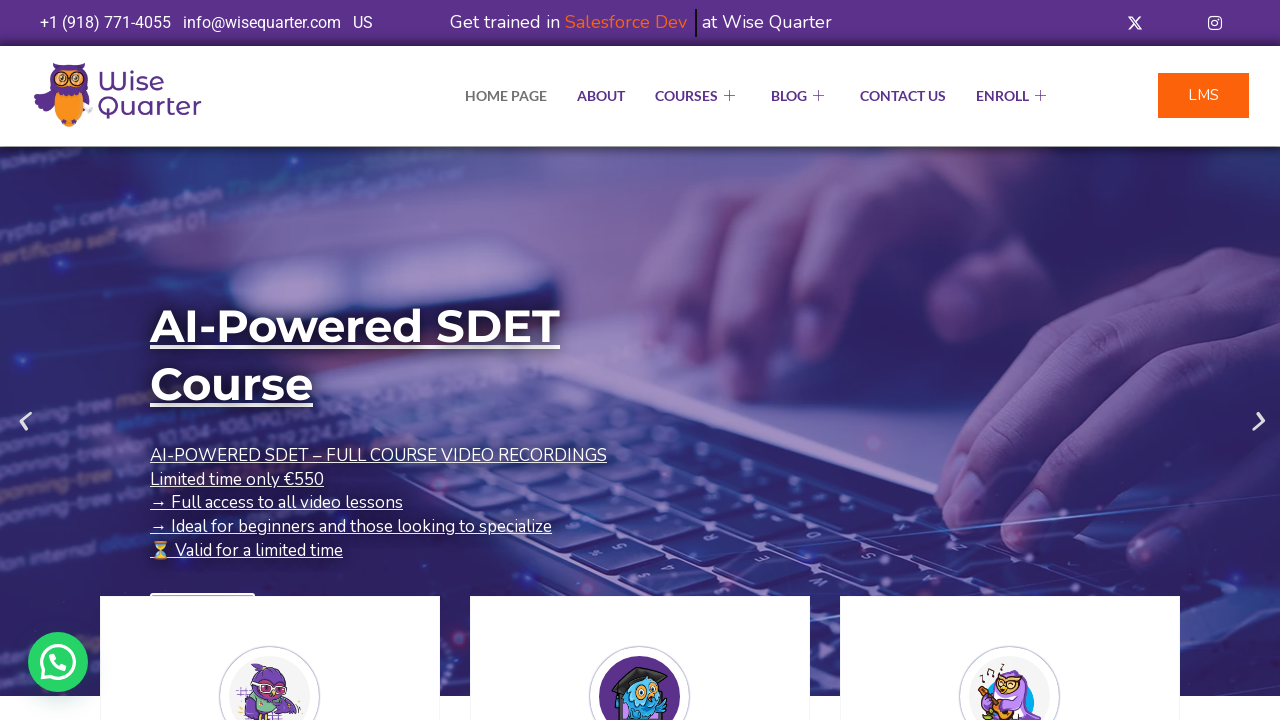

Waited for page DOM content to load
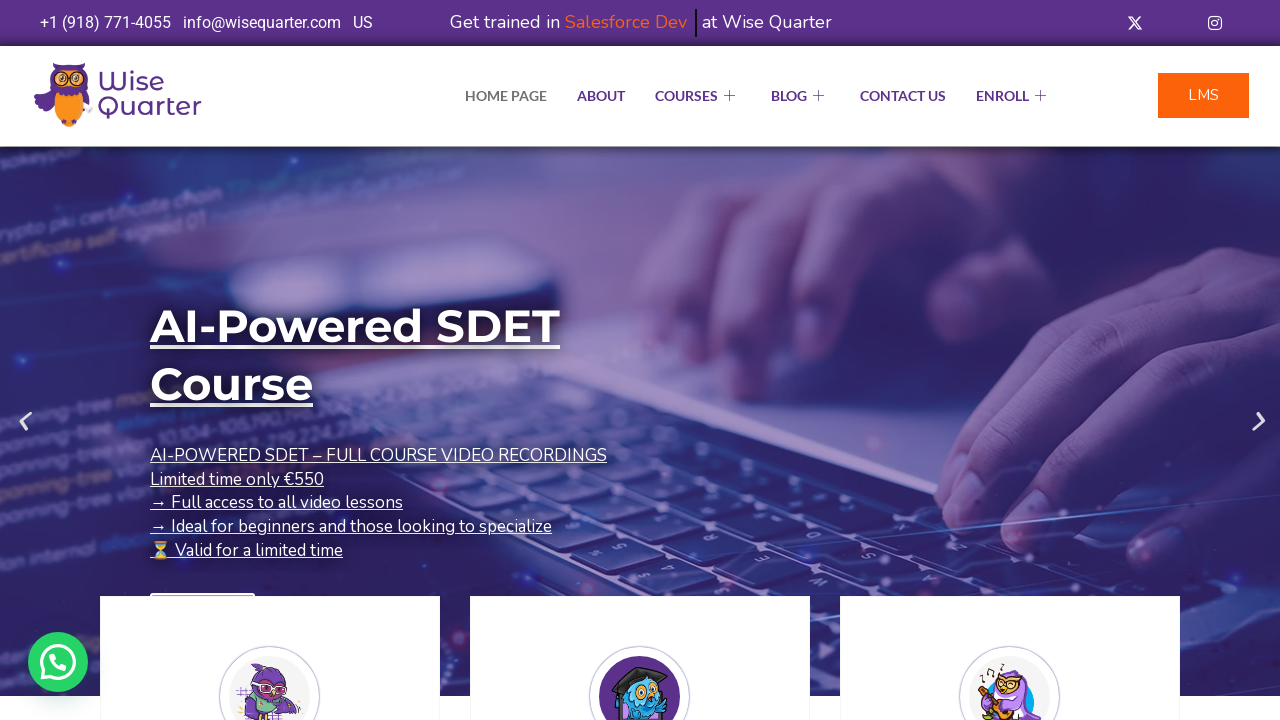

Verified page title contains 'Wise Quarter'
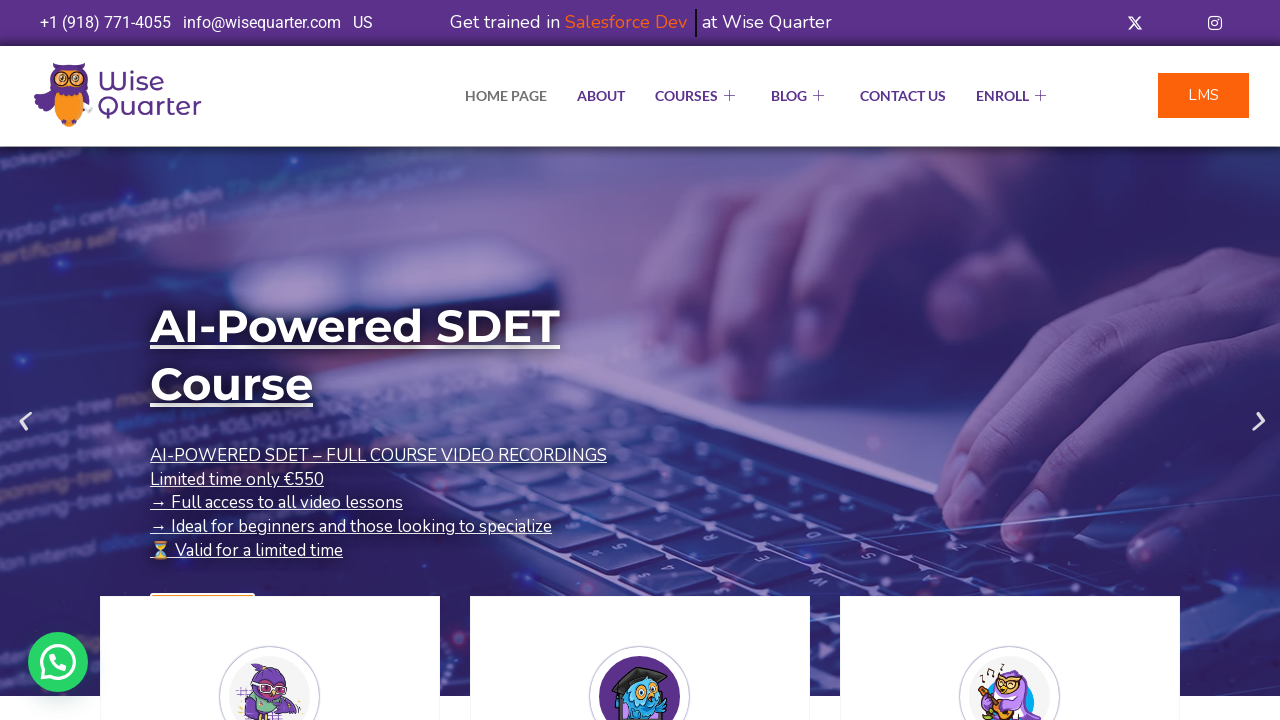

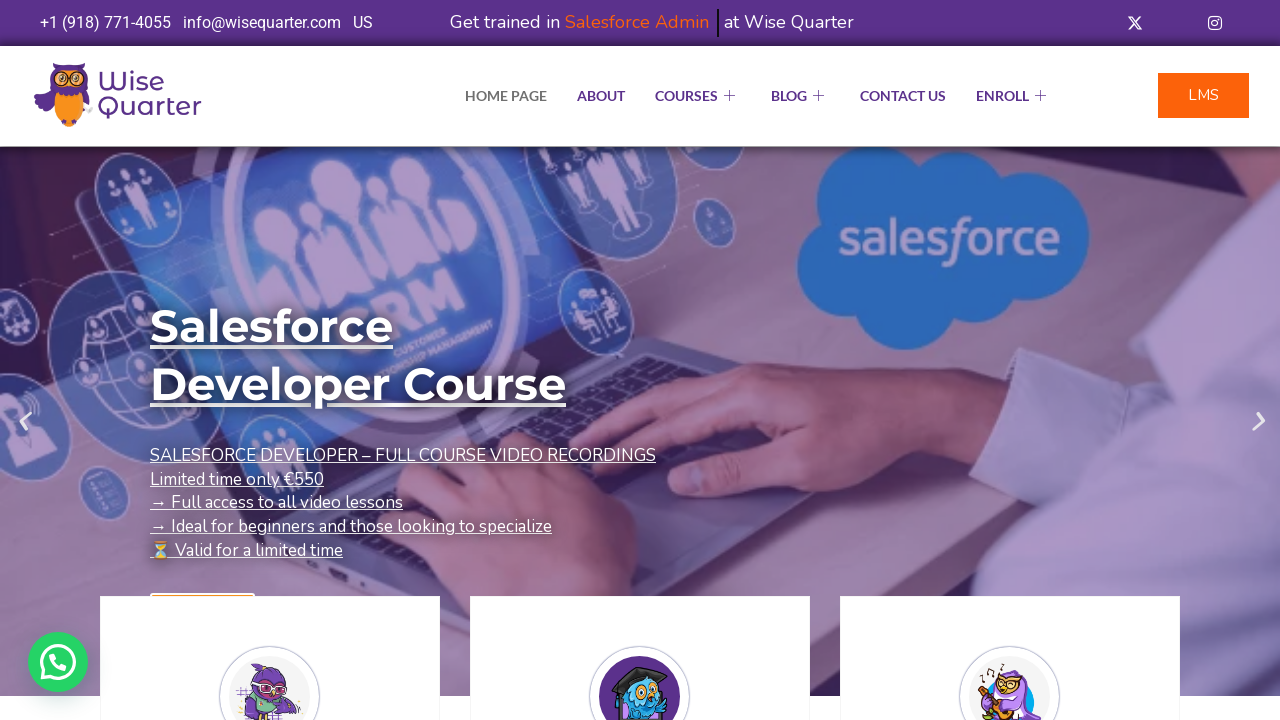